Tests right-click (context click) functionality by performing a right-click action on a designated element to trigger a context menu on a jQuery contextMenu demo page.

Starting URL: https://swisnl.github.io/jQuery-contextMenu/demo.html

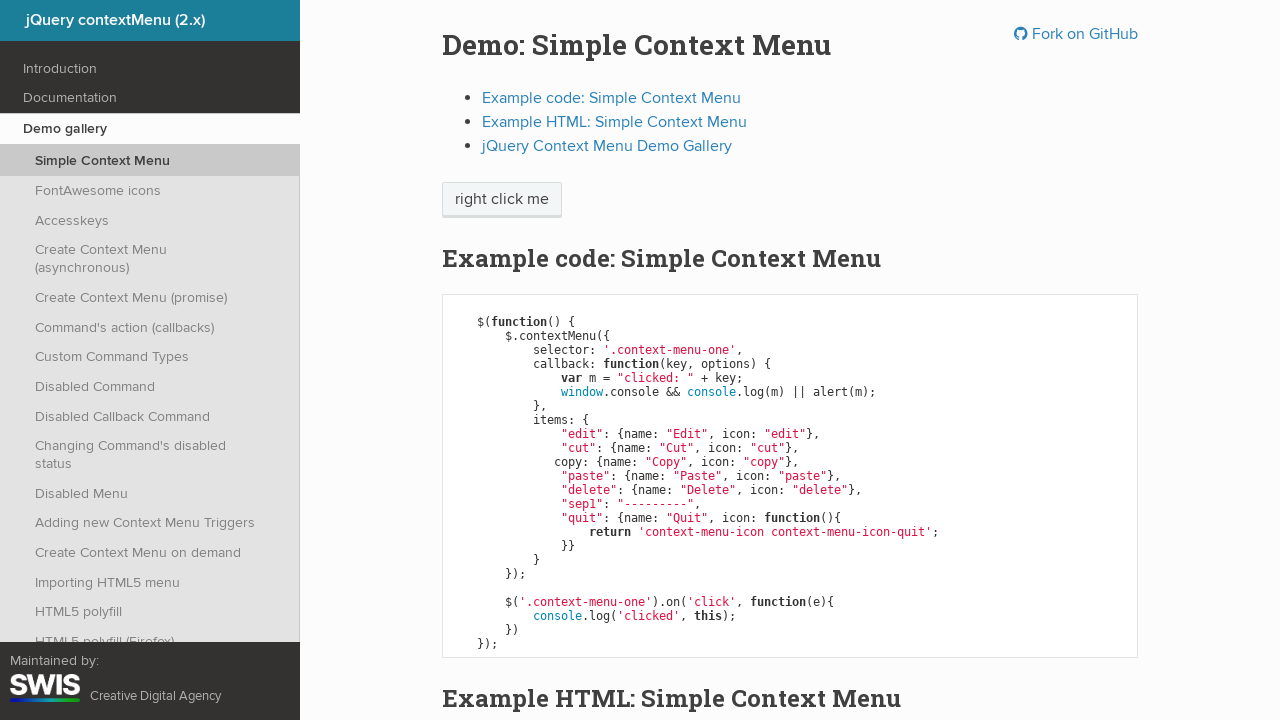

Located the 'right click me' element
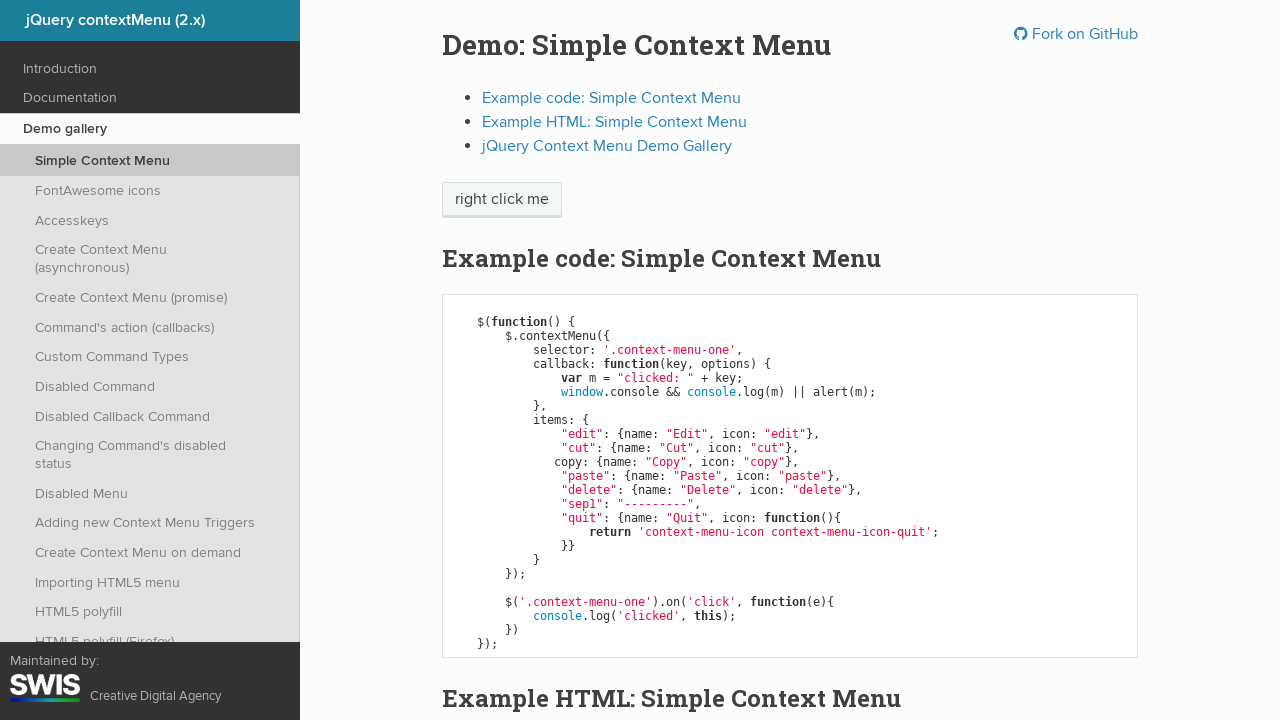

Right-click element became visible
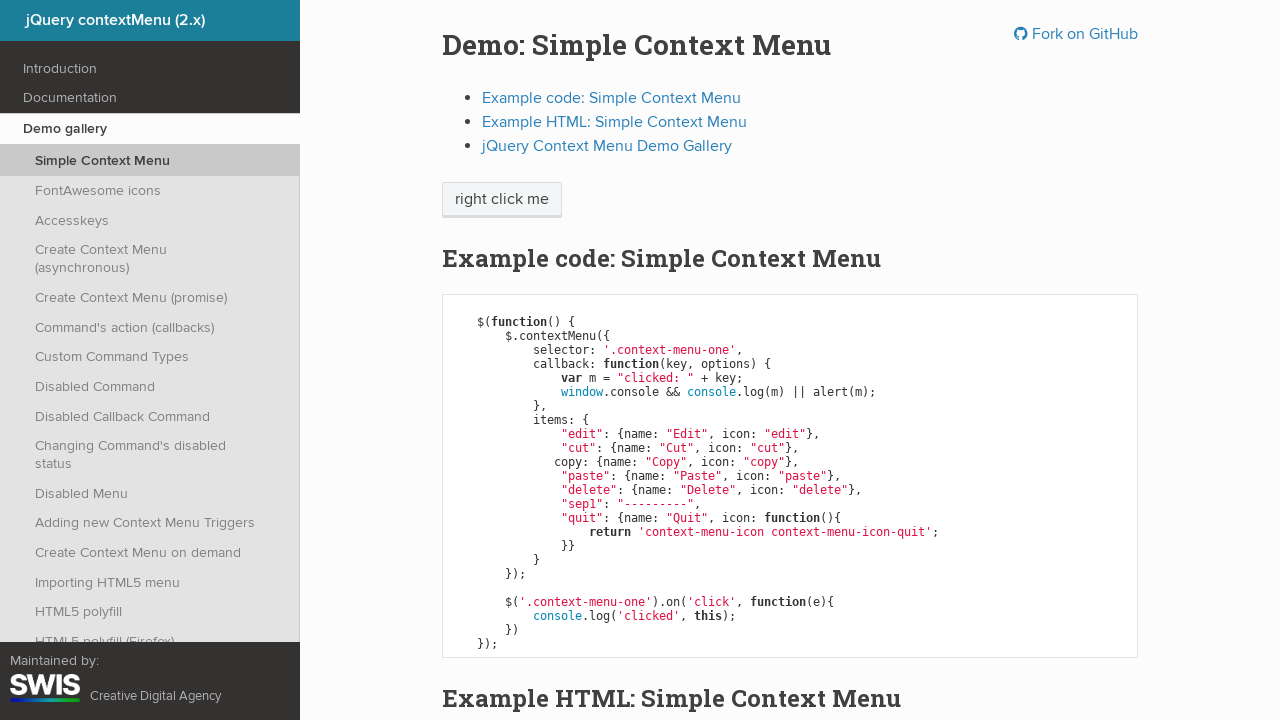

Performed right-click on the target element at (502, 200) on xpath=//span[text()='right click me']
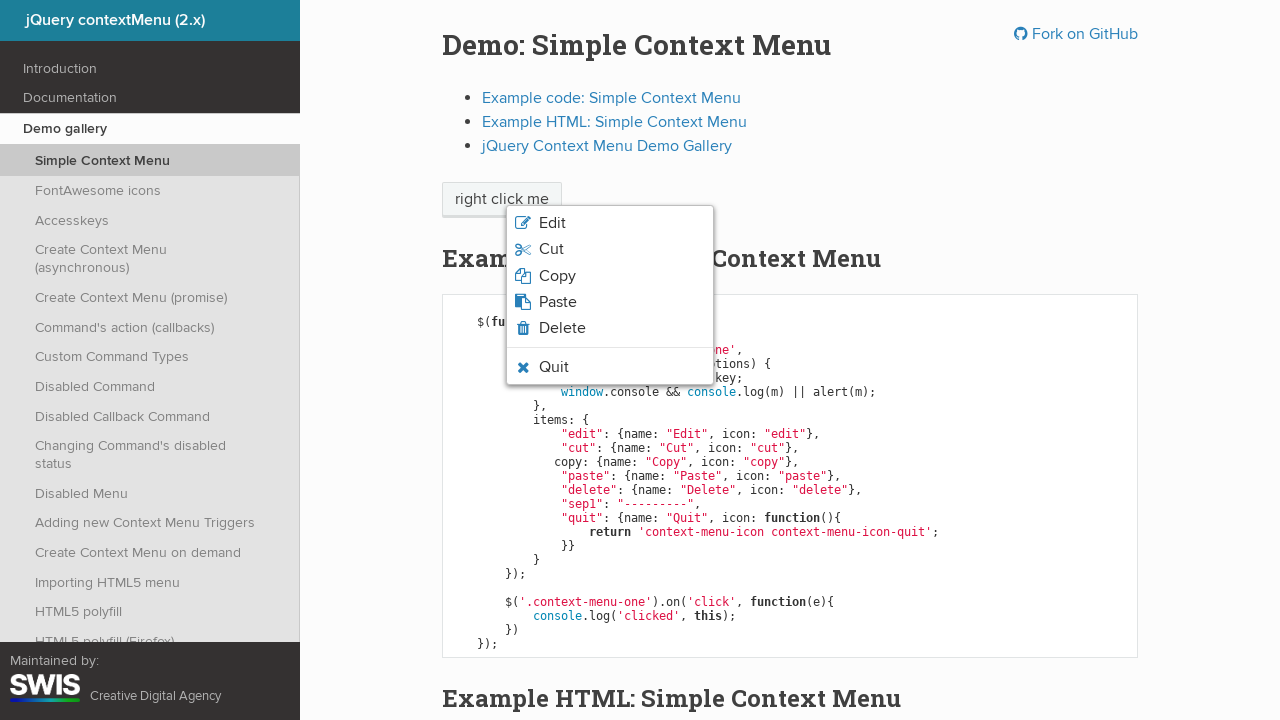

Context menu appeared on the page
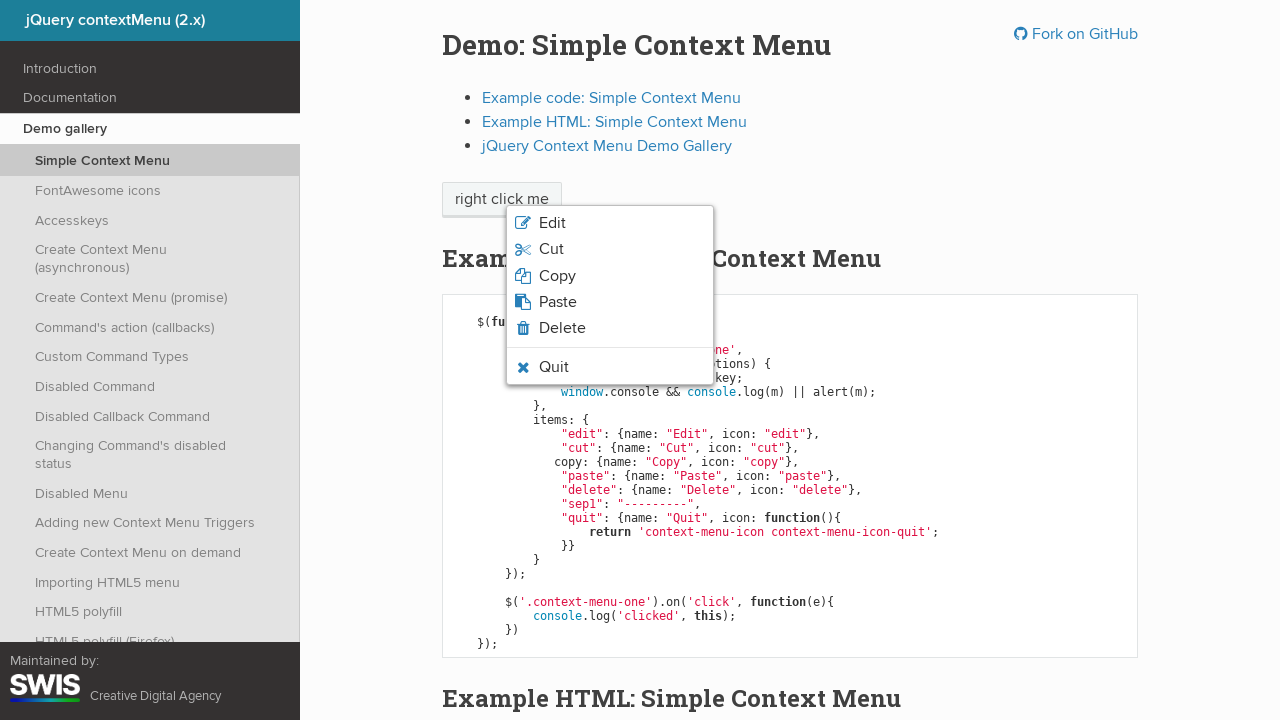

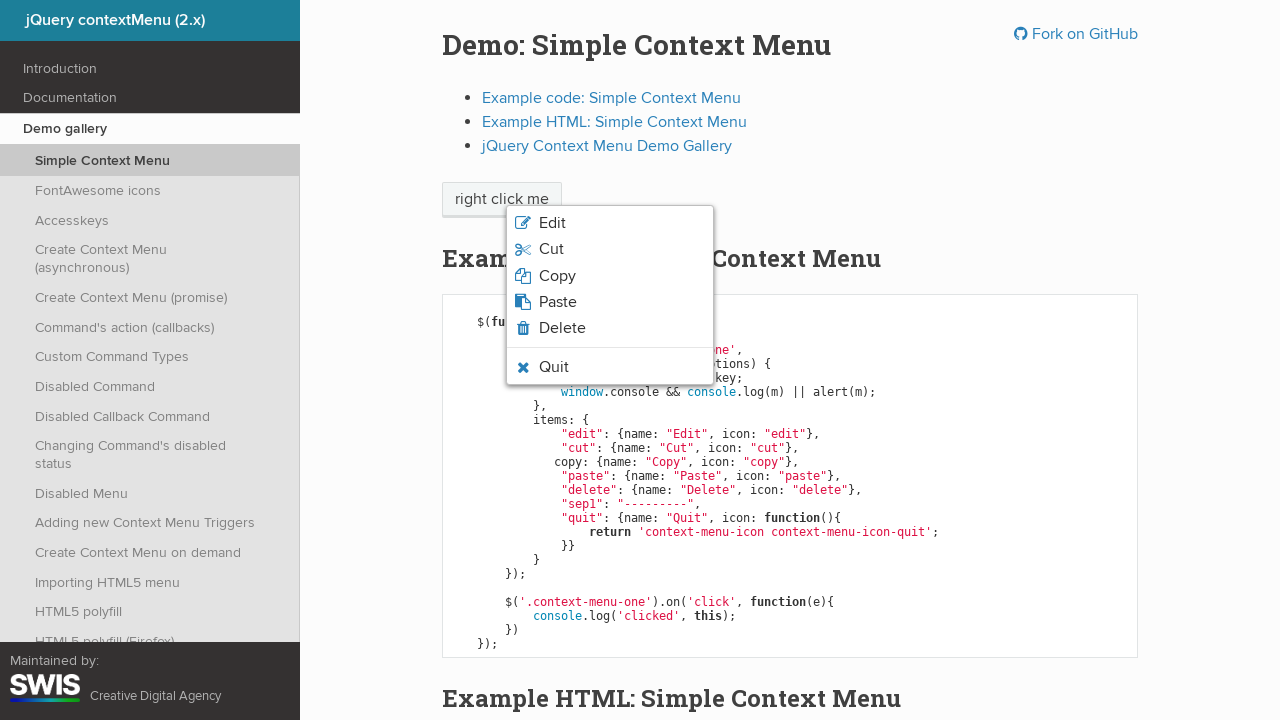